Navigates to a Selenium practice form page and verifies that the name input field is displayed on the page

Starting URL: https://www.tutorialspoint.com/selenium/practice/selenium_automation_practice.php

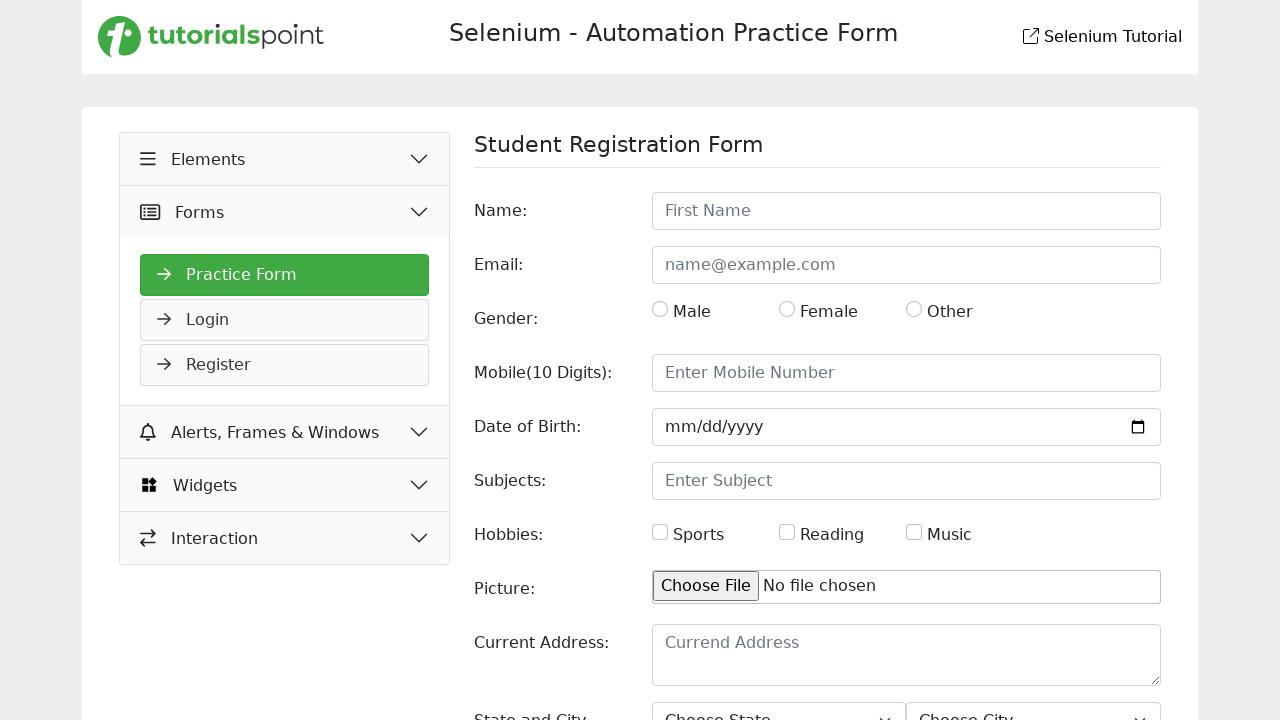

Navigated to Selenium practice form page
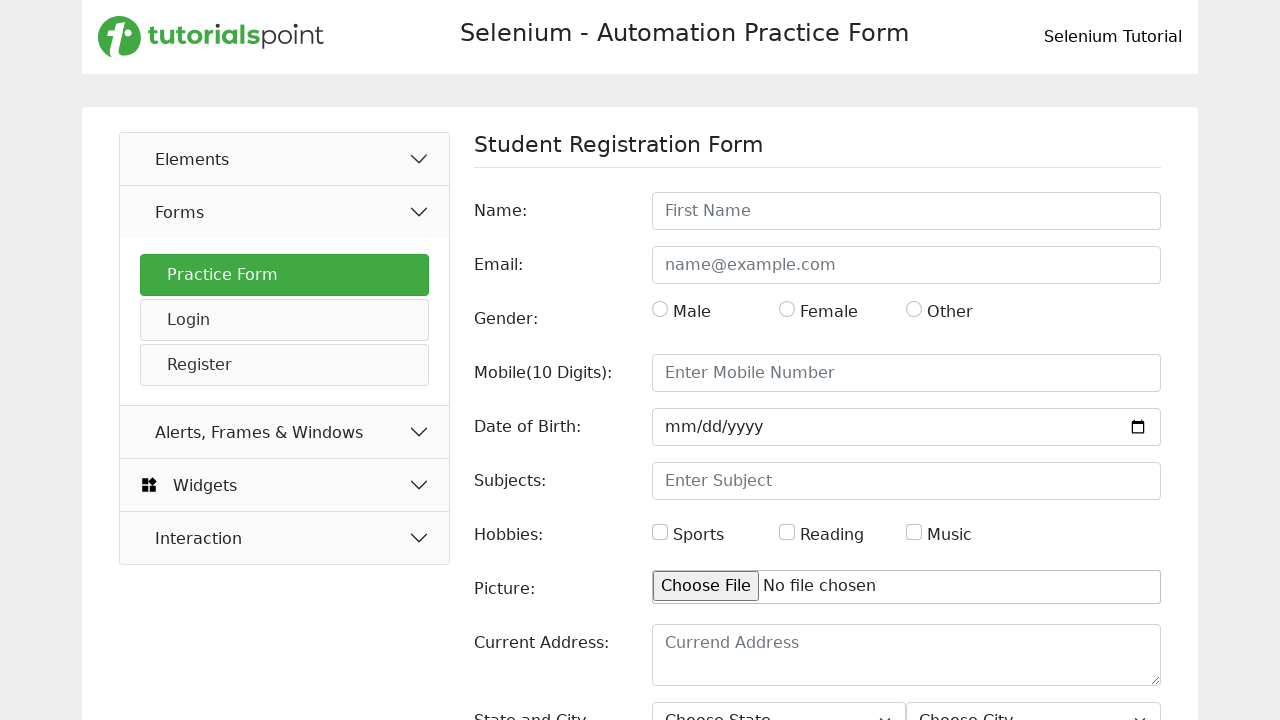

Name input field became visible
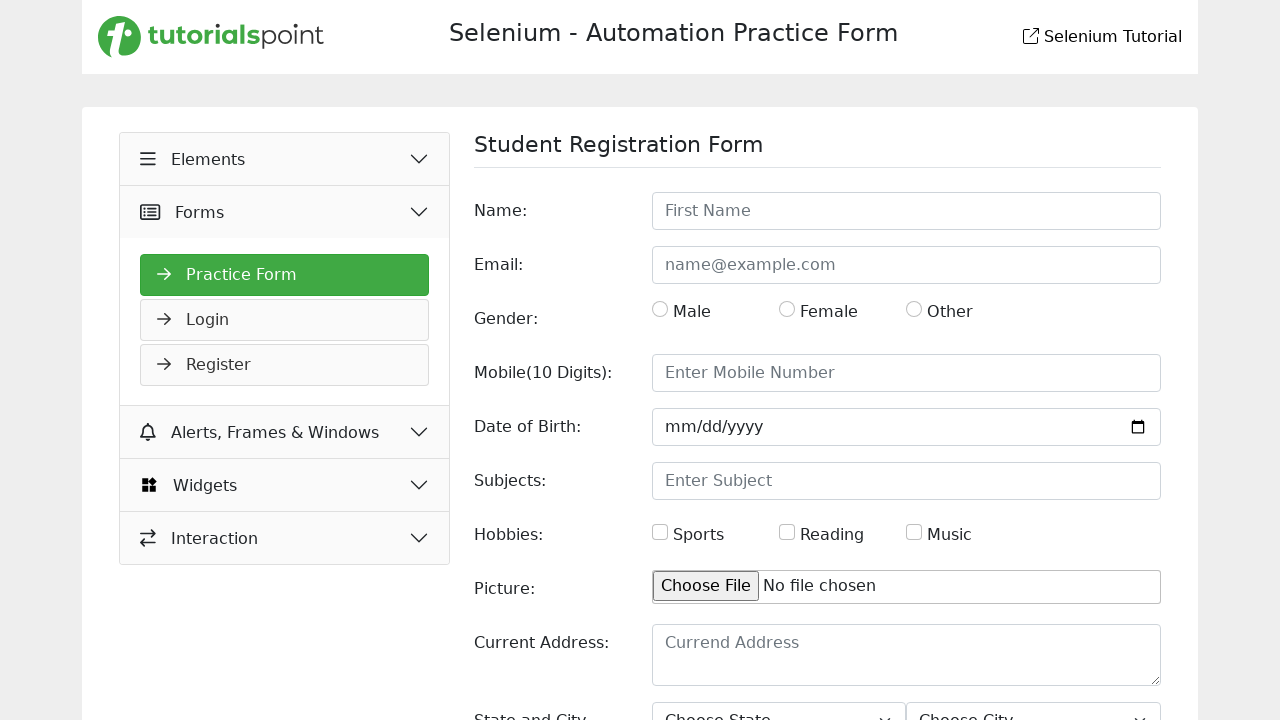

Verified that name input field is displayed
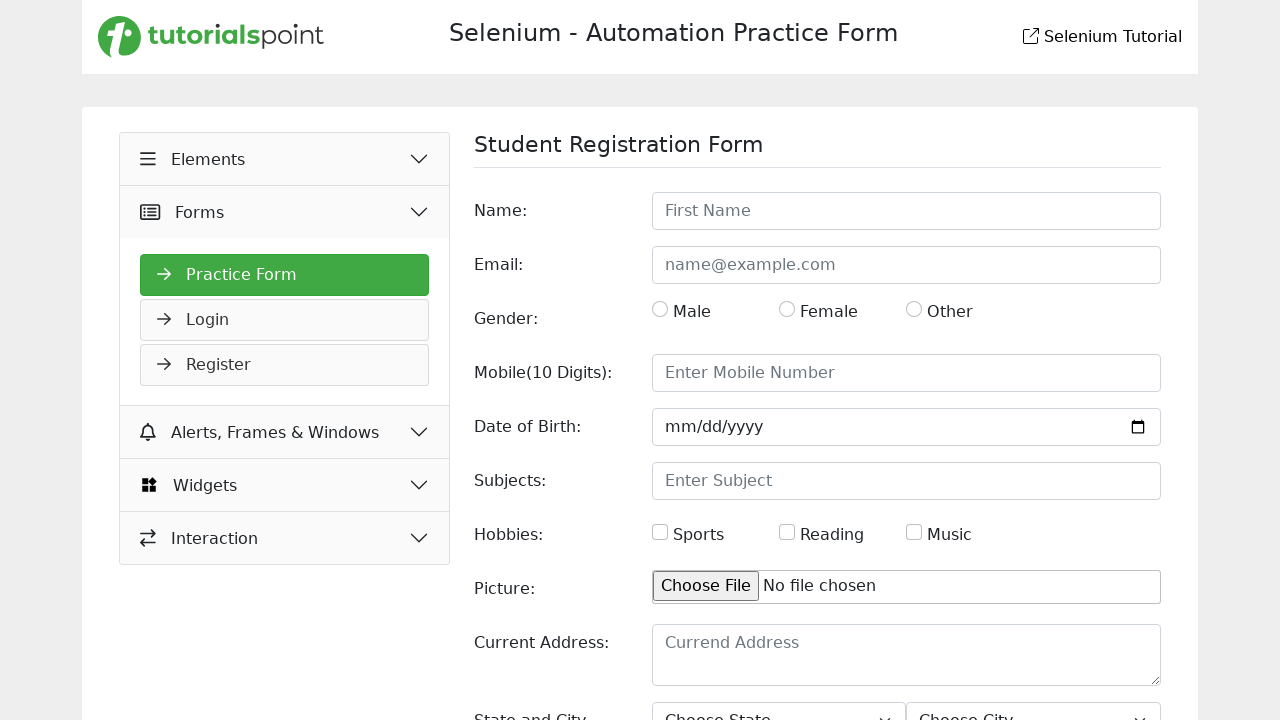

Retrieved CSS color property: rgb(33, 37, 41)
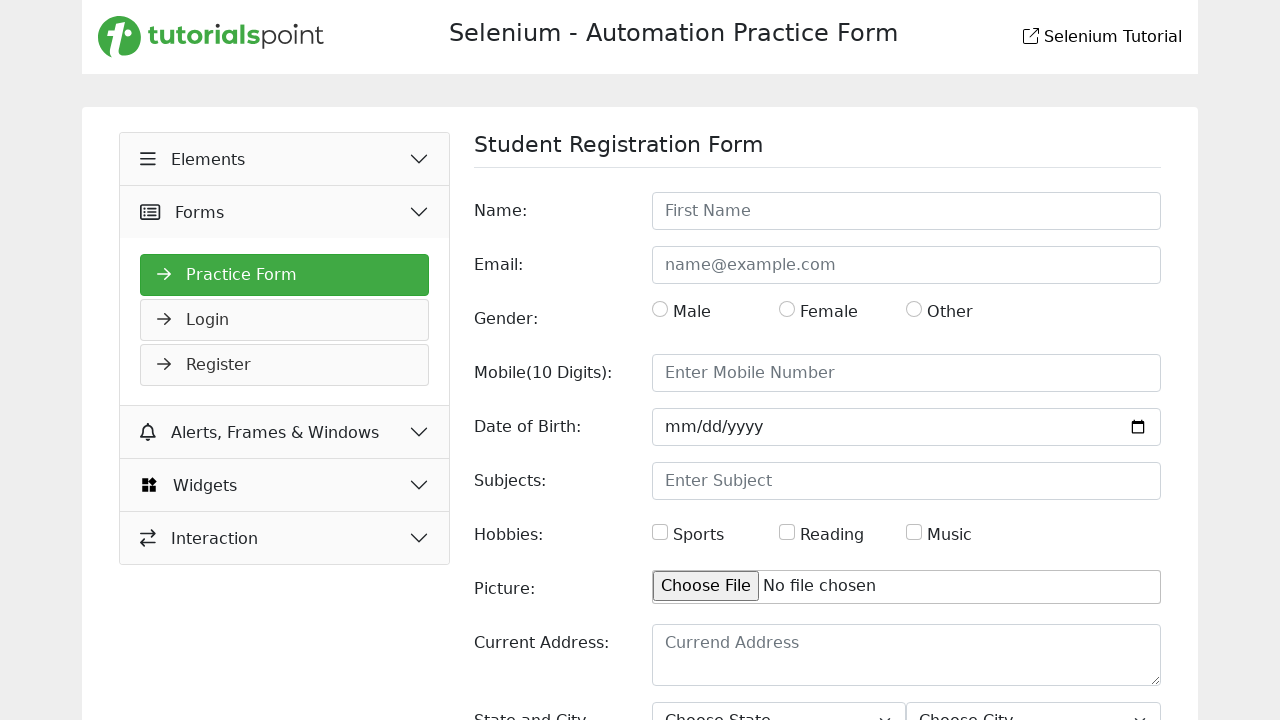

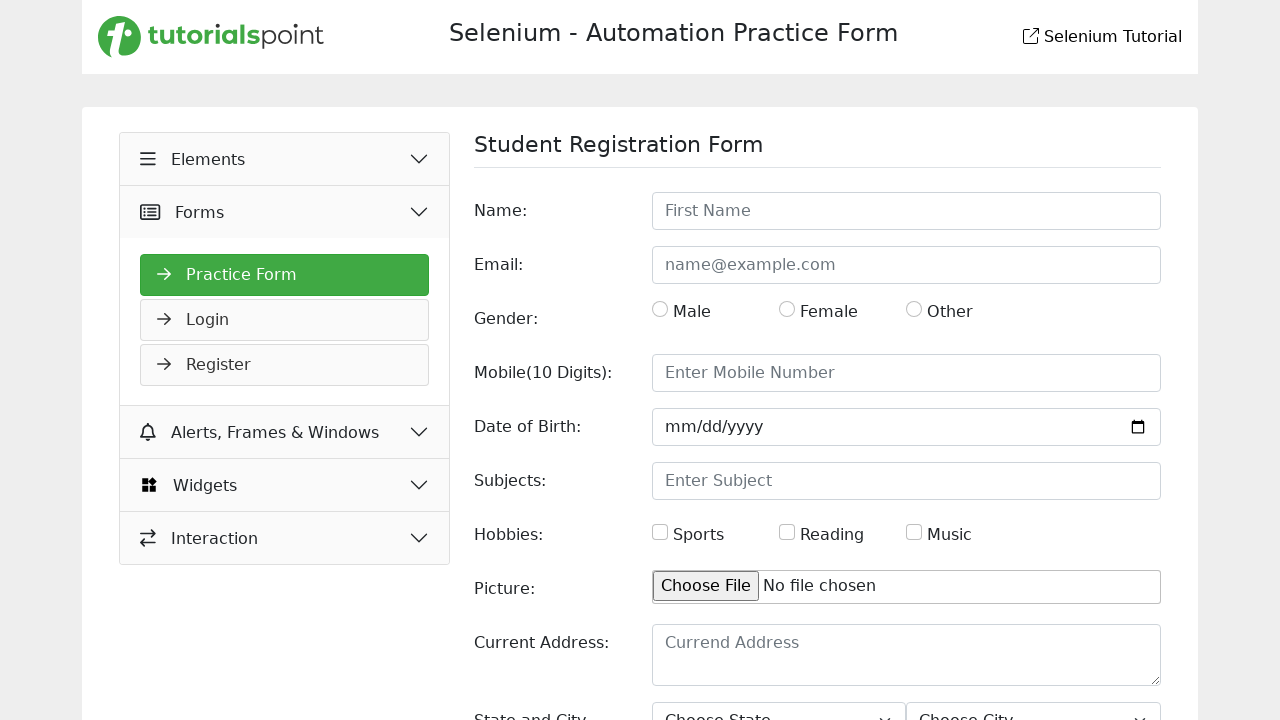